Tests dropdown selection functionality by selecting an option from a dropdown menu

Starting URL: https://the-internet.herokuapp.com/dropdown

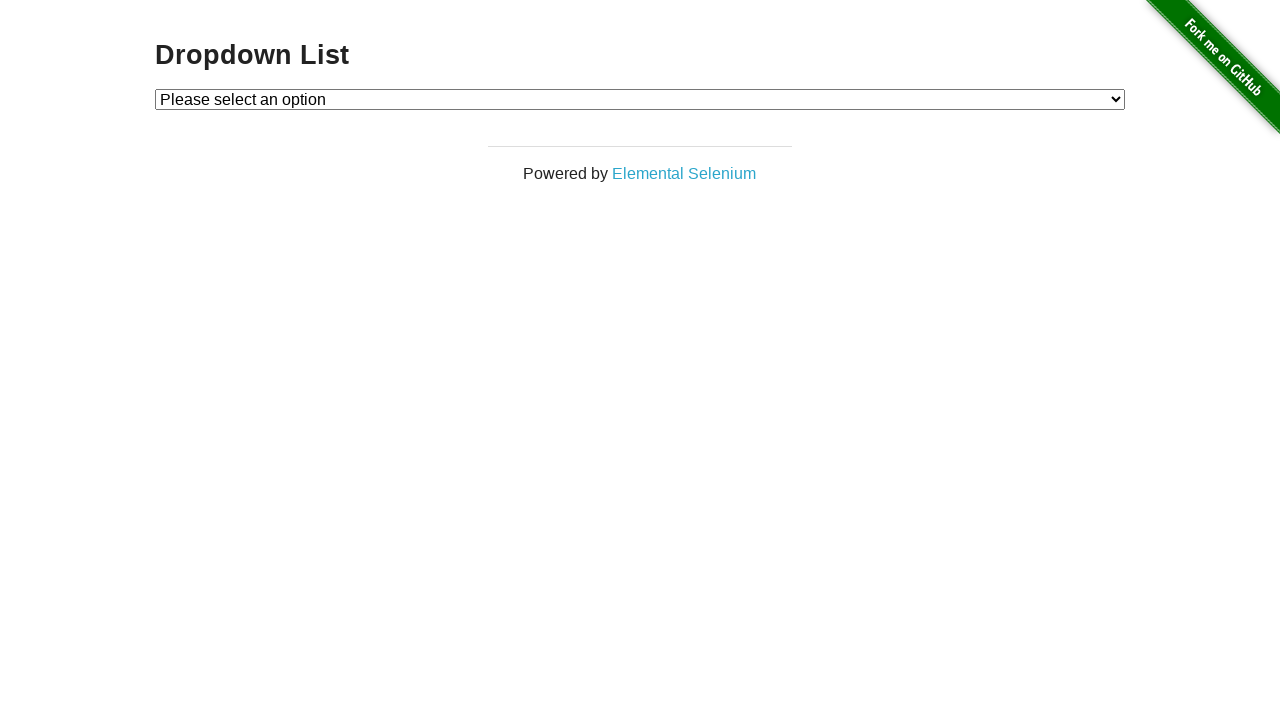

Navigated to dropdown selection page
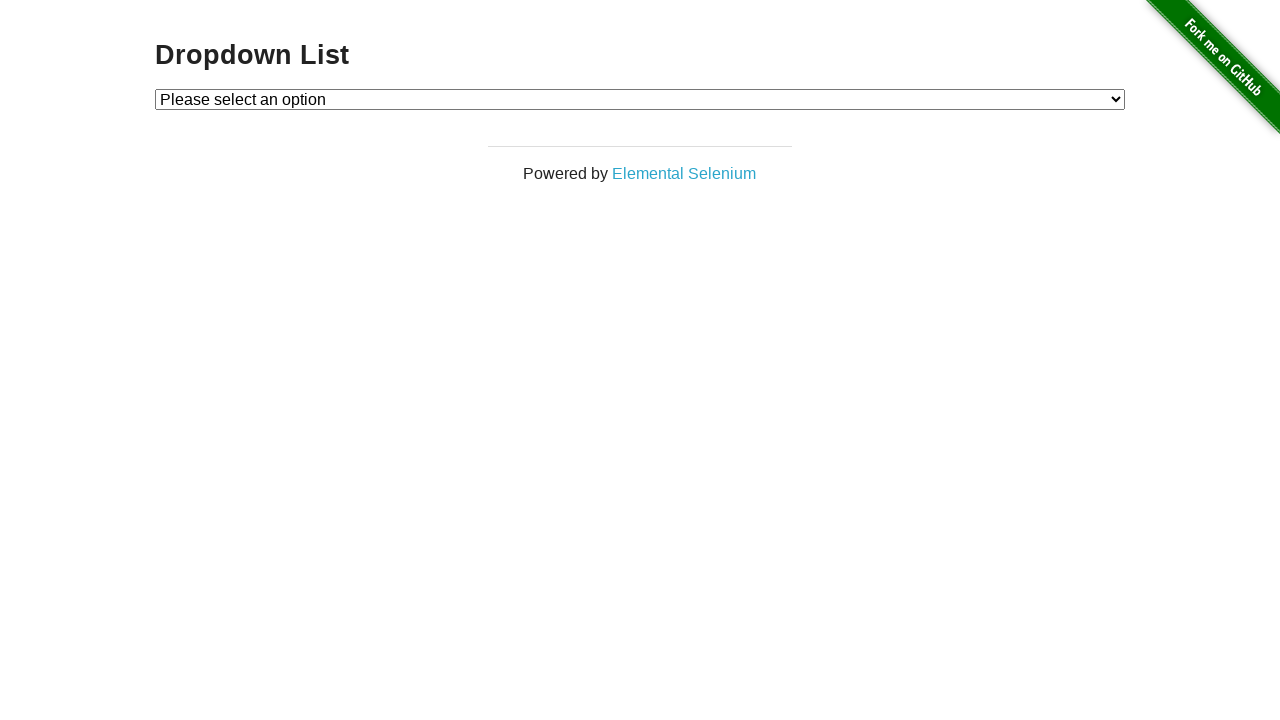

Located dropdown menu element
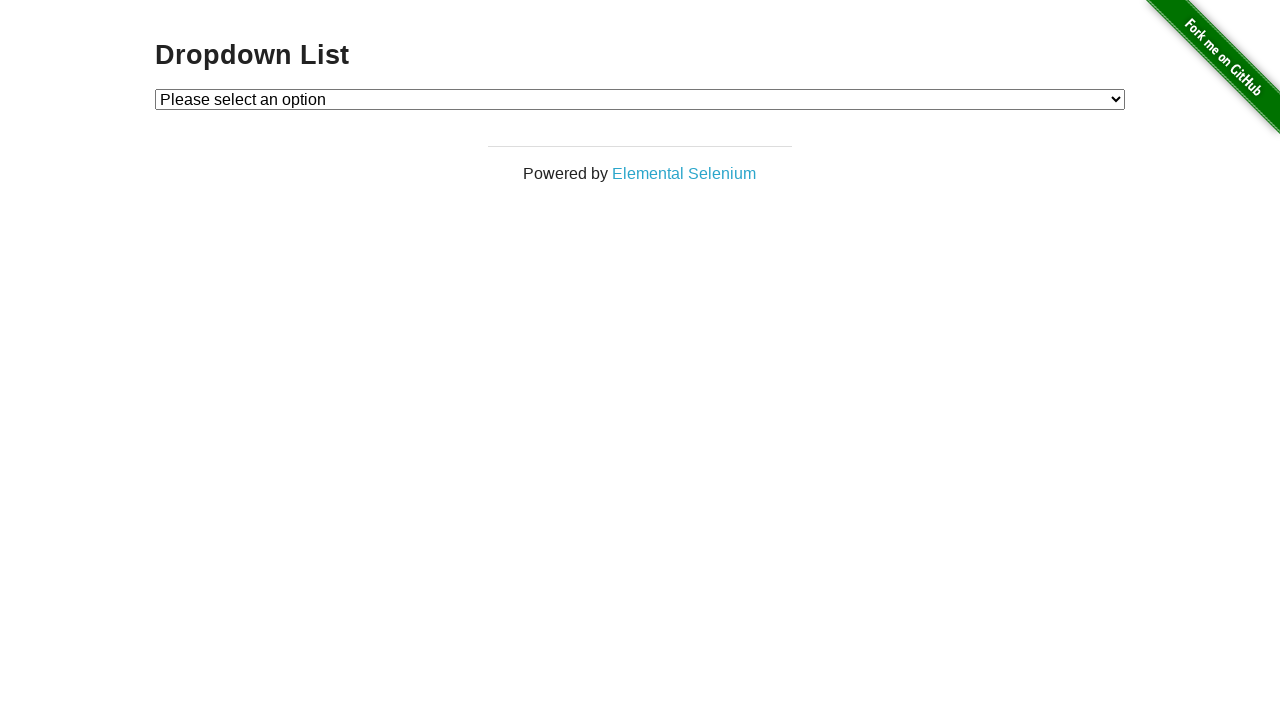

Selected 'Option 1' from dropdown menu on #dropdown
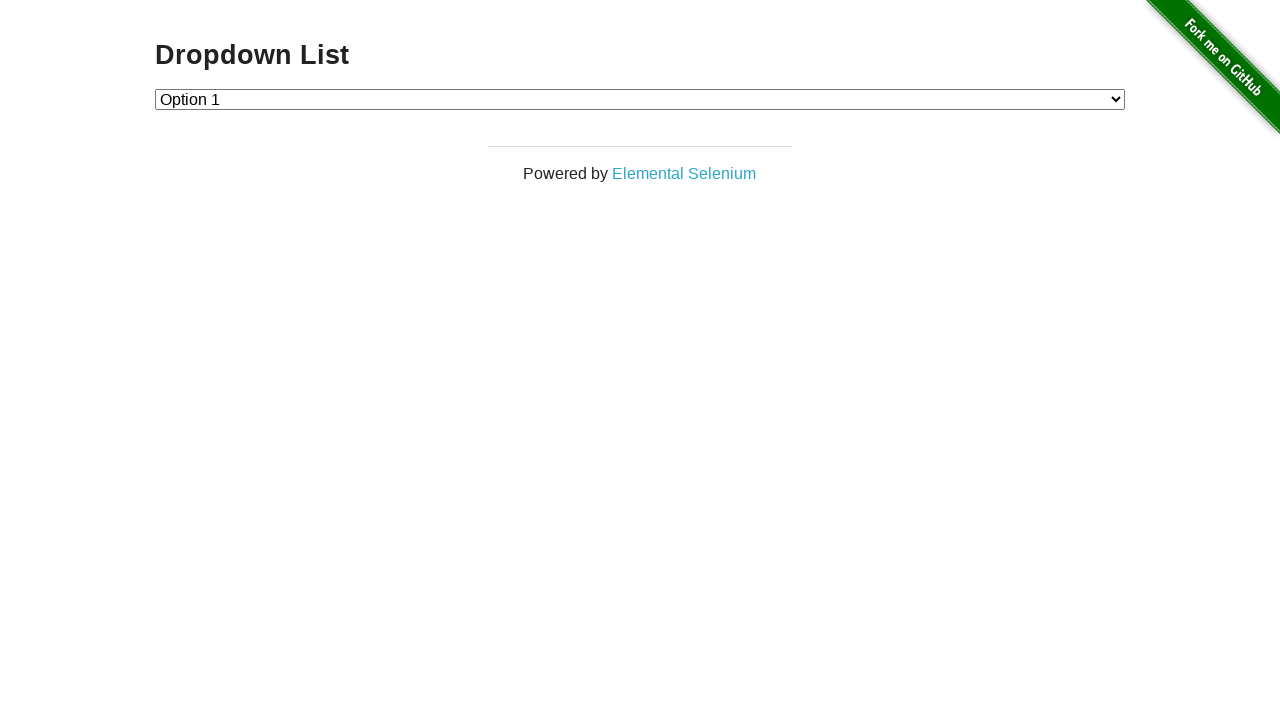

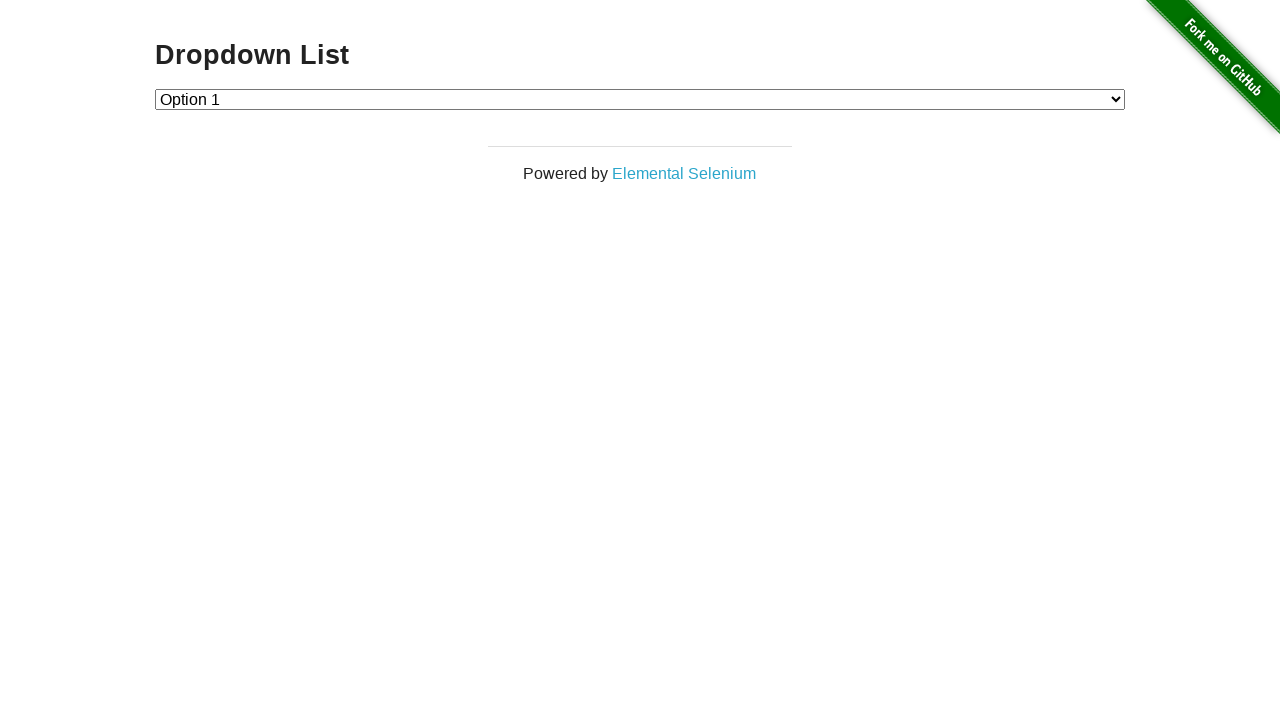